Tests typing text into an input field by filling the firstname field and verifying the entered value

Starting URL: https://letcode.in/forms

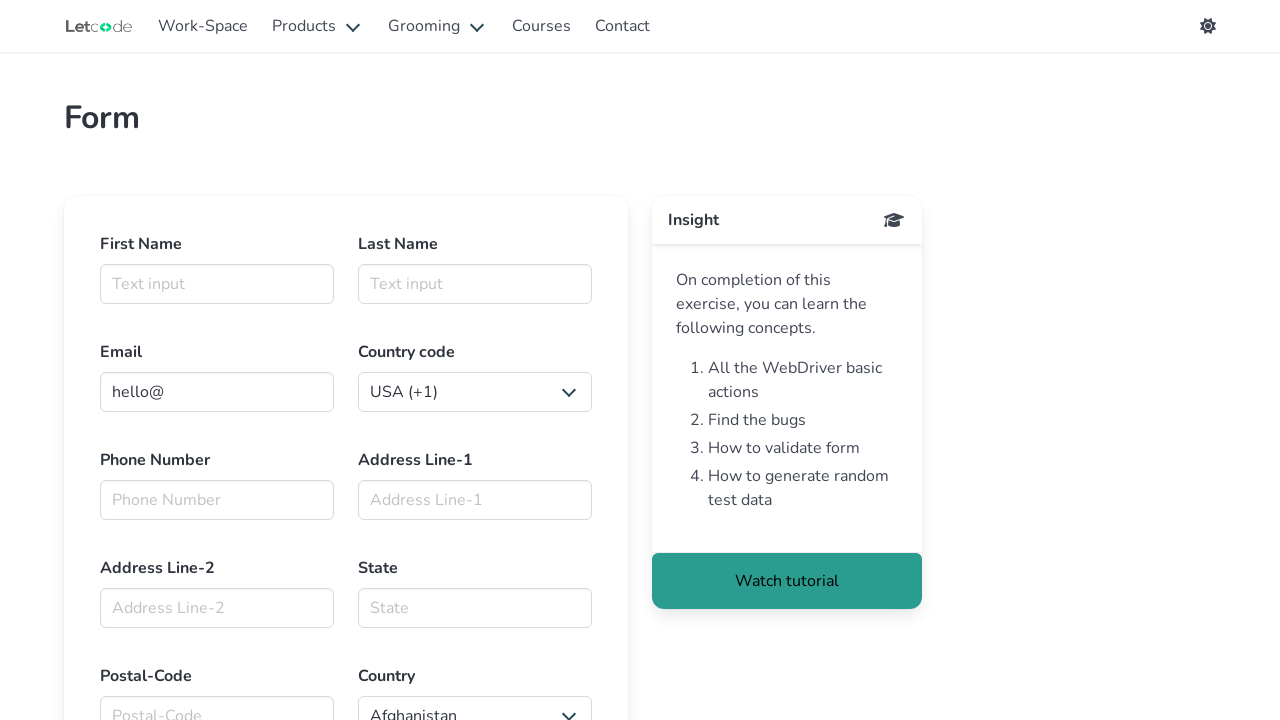

Filled firstname field with 'Anup' on #firstname
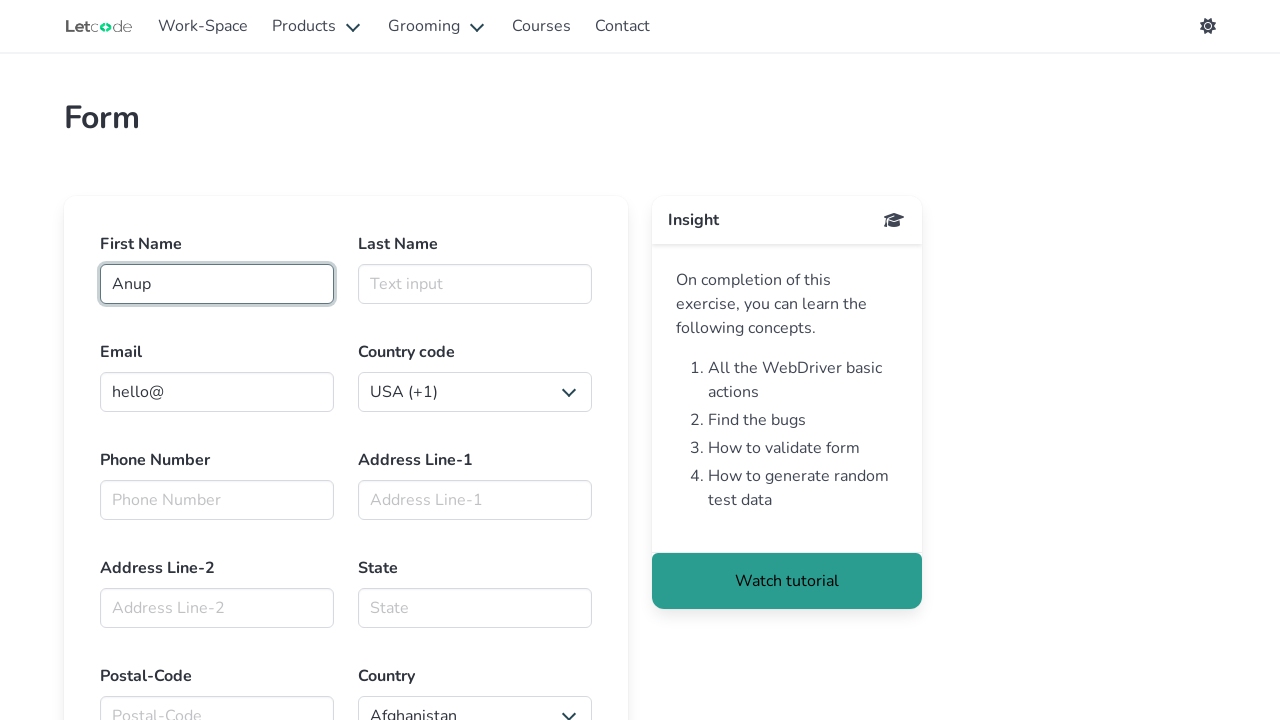

Retrieved input value from firstname field
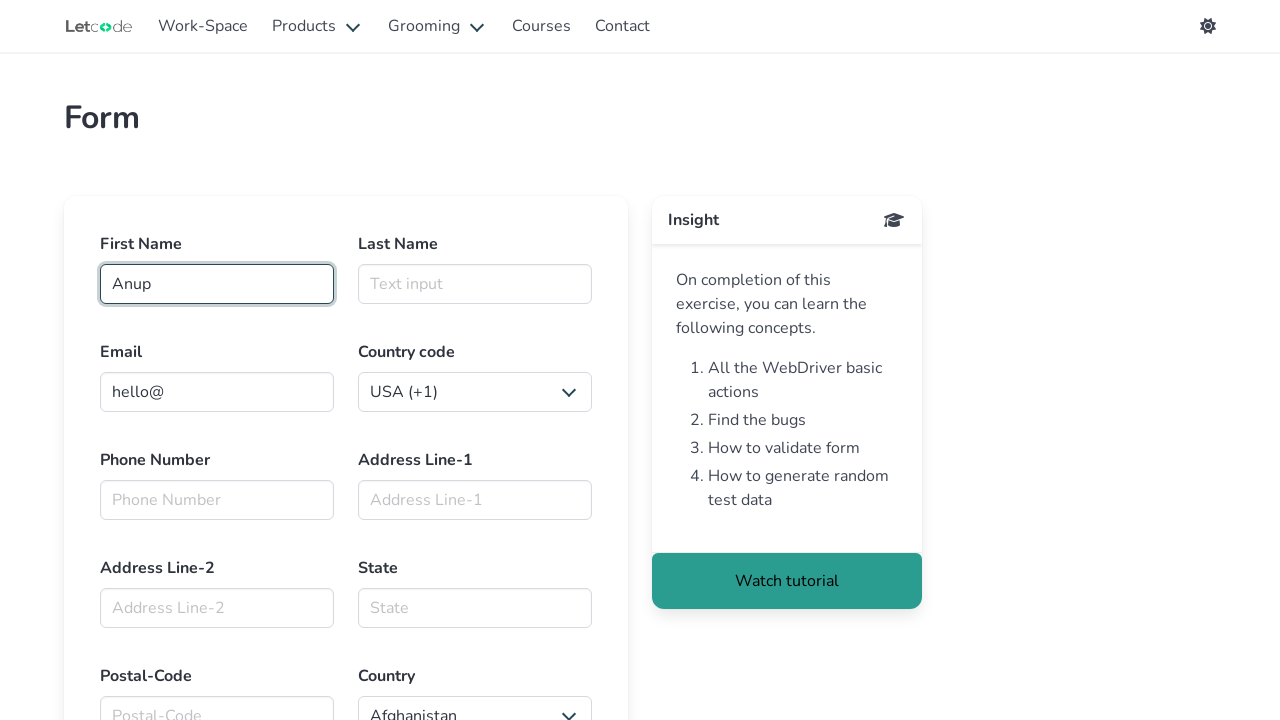

Assertion passed: firstname field contains 'Anup'
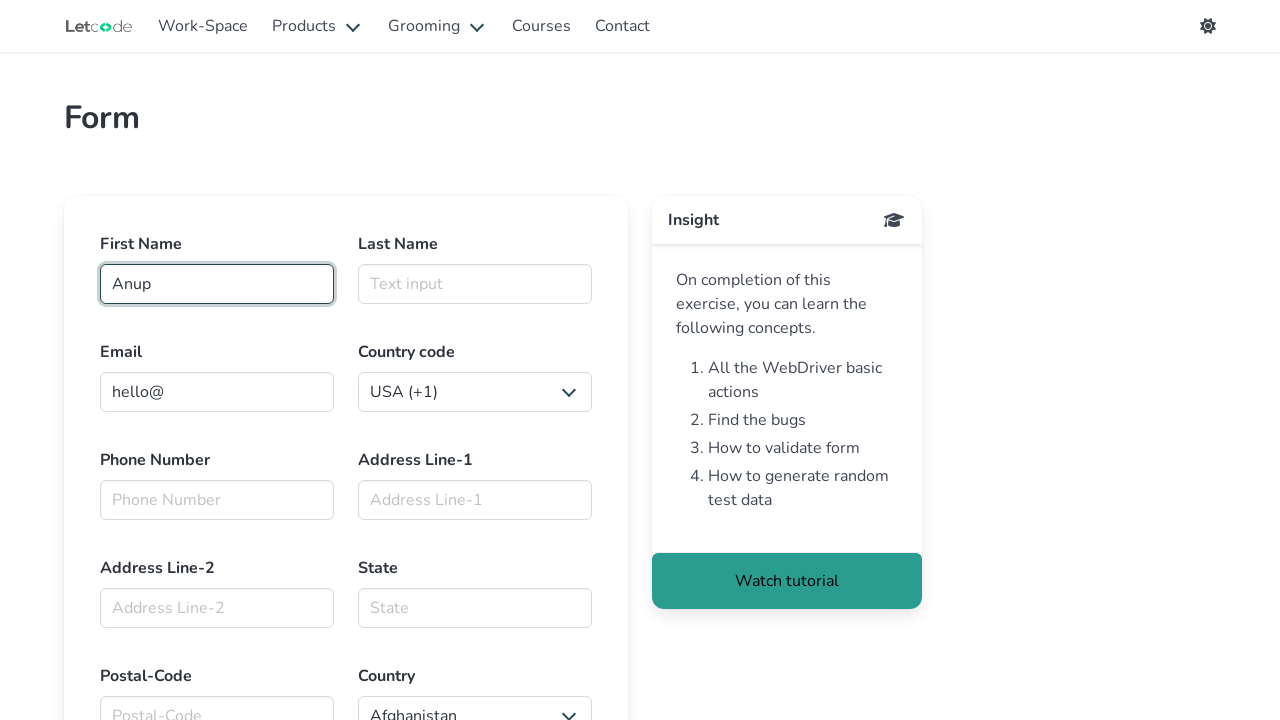

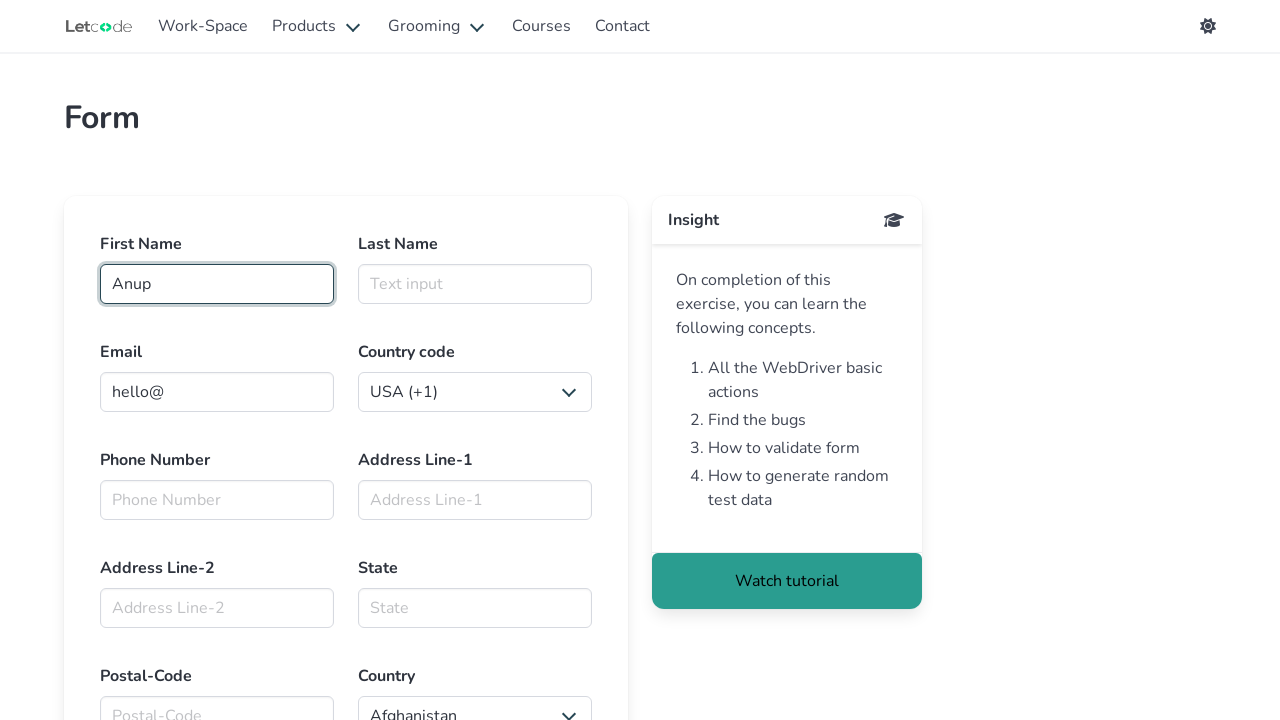